Verifies that the ZeroBank login page loads correctly by checking that the h3 header contains the expected text "Log in to ZeroBank"

Starting URL: http://zero.webappsecurity.com/login.html

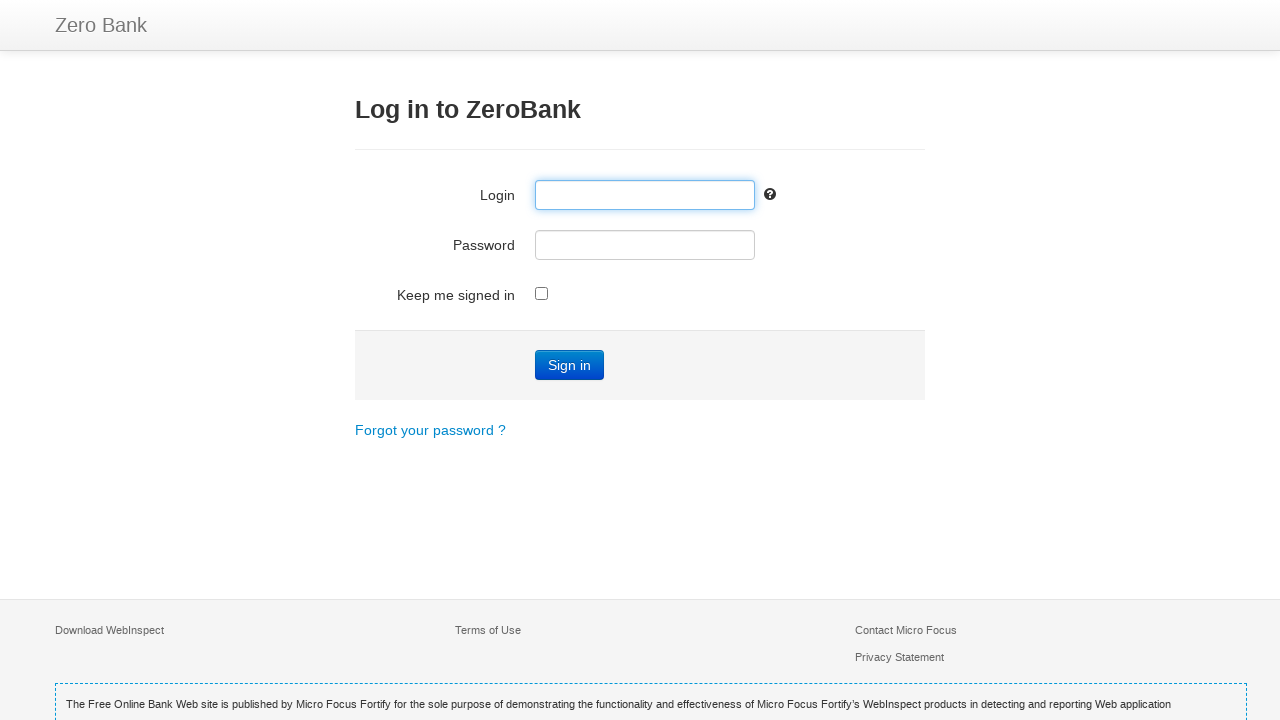

Navigated to ZeroBank login page
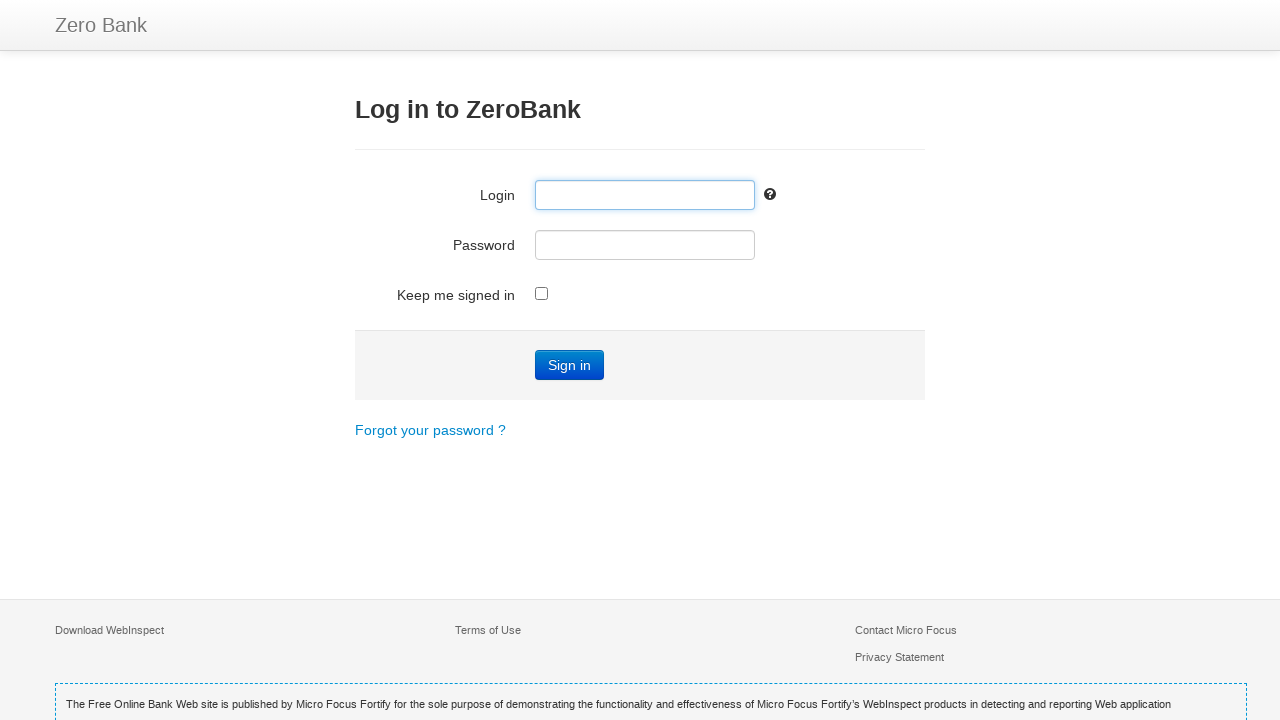

Waited for h3 header element to load
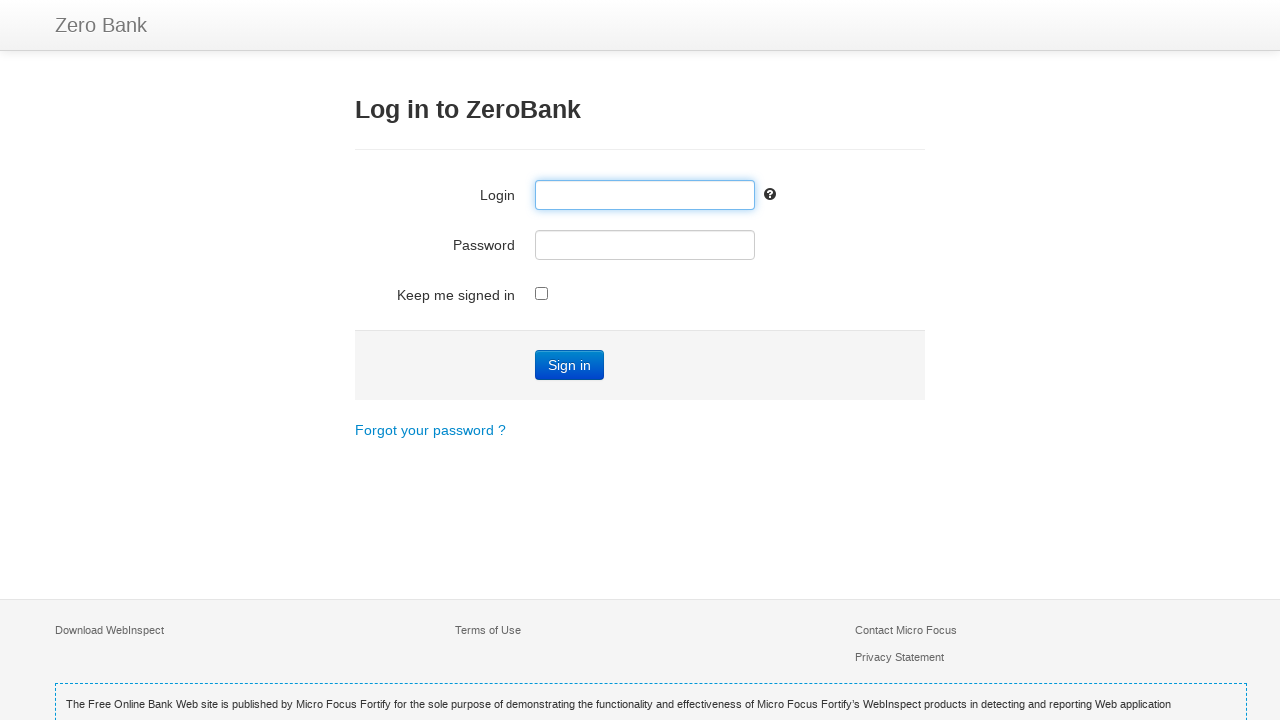

Retrieved h3 header text content
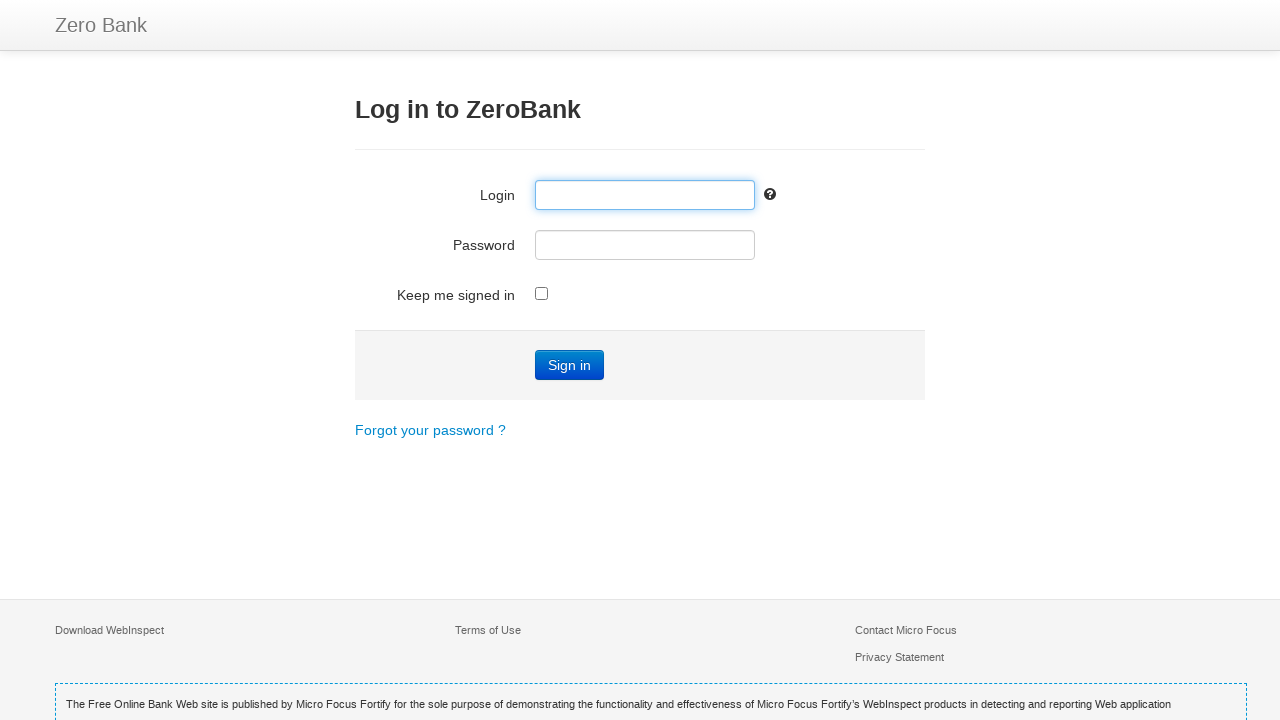

Header verification PASSED - text matches 'Log in to ZeroBank'
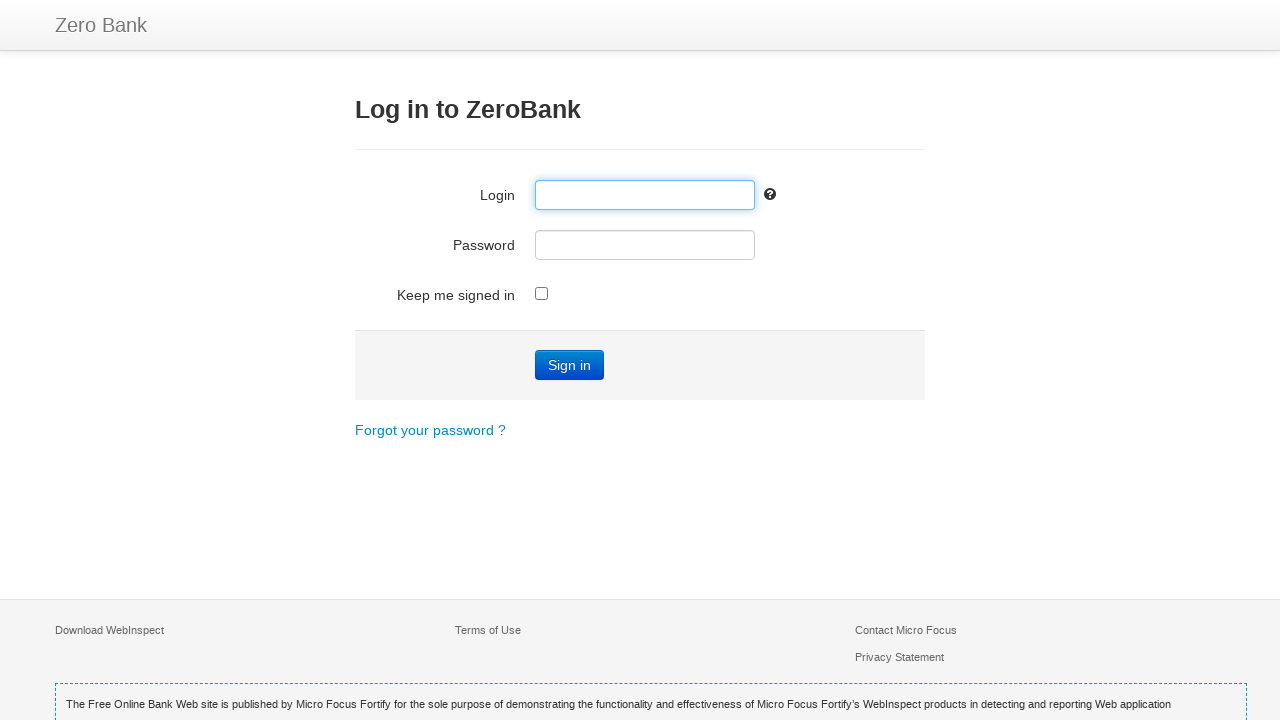

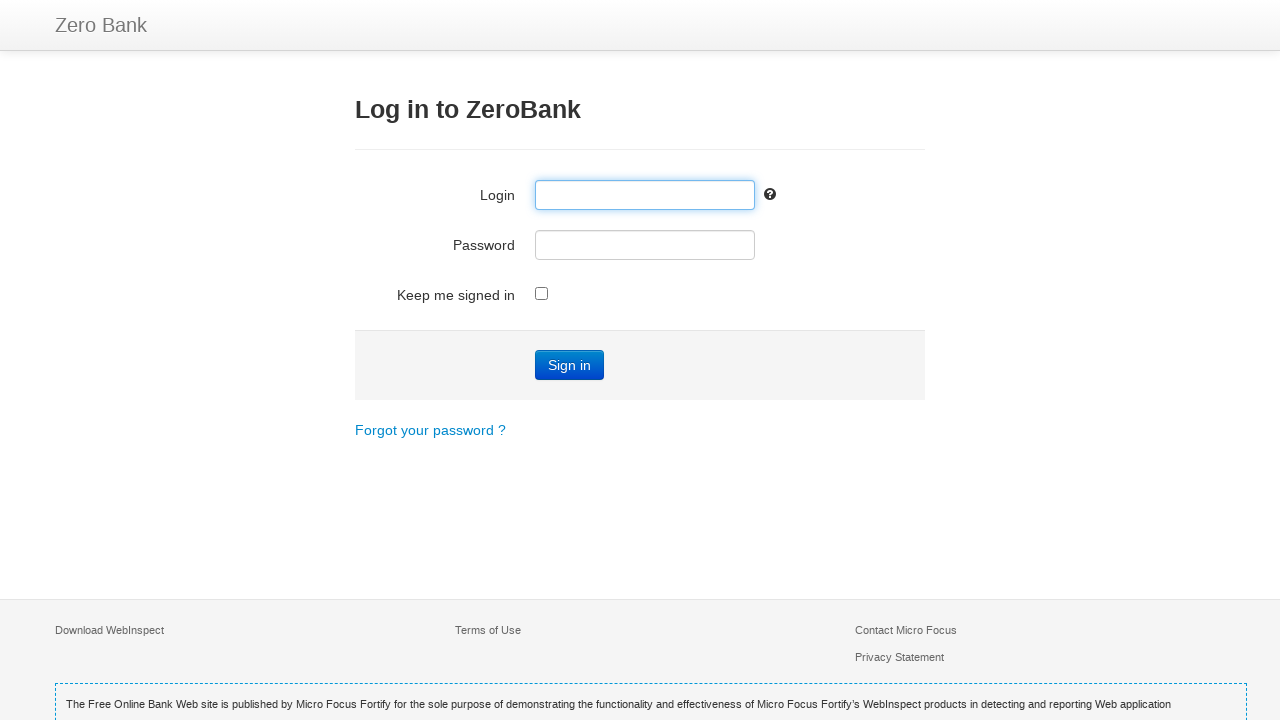